Tests that clicking Docs navigates to the documentation page with sidebar menu

Starting URL: https://playwright.dev/

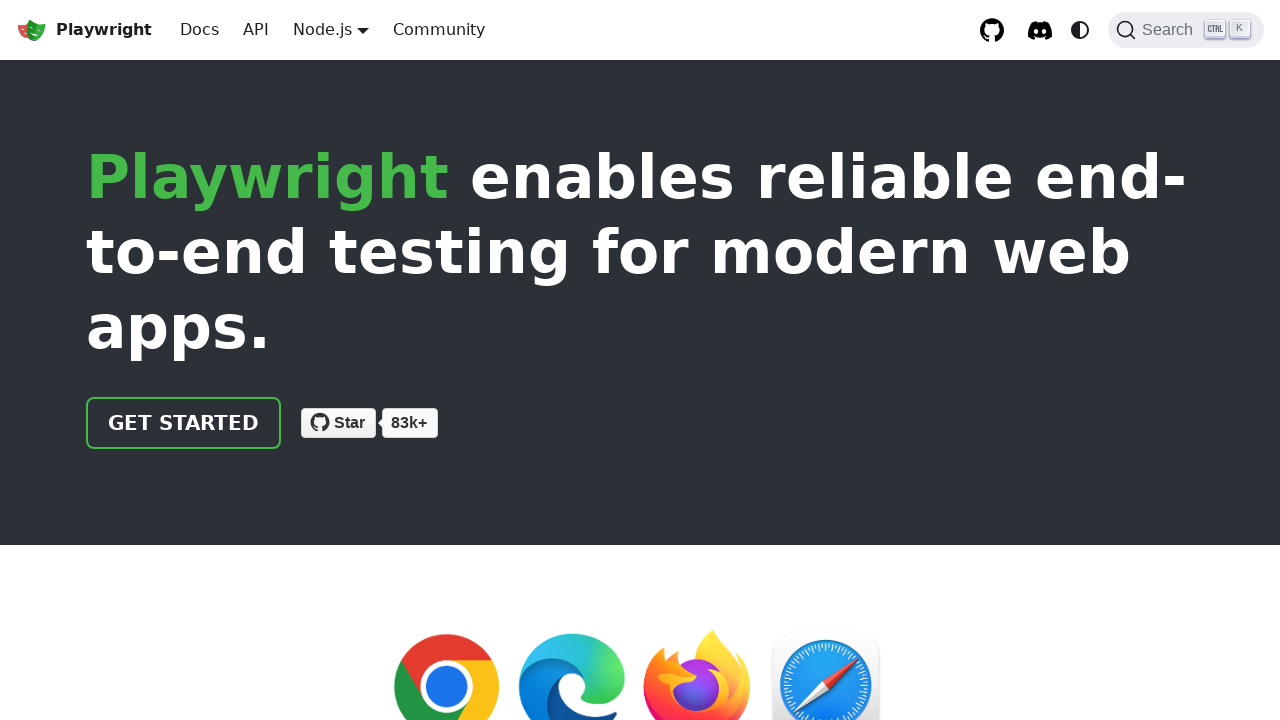

Clicked on Docs link to navigate to documentation at (200, 30) on internal:role=link[name="Docs"i]
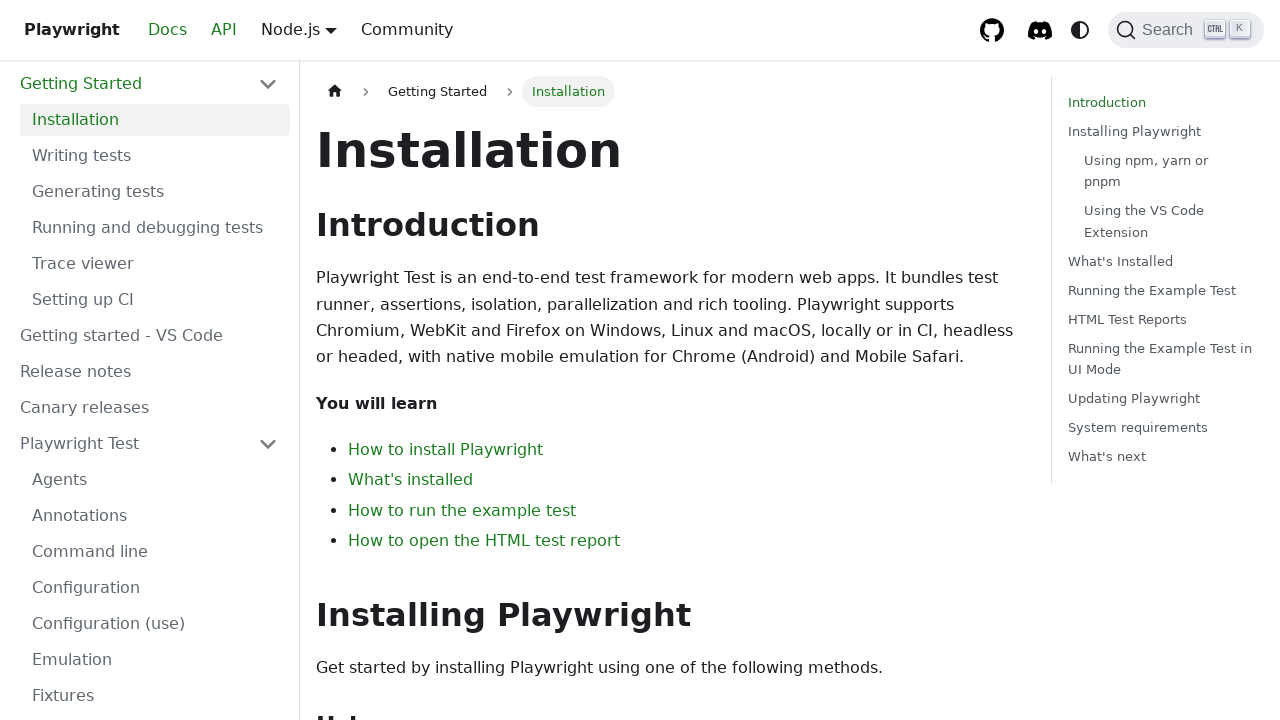

Located docs sidebar menu element
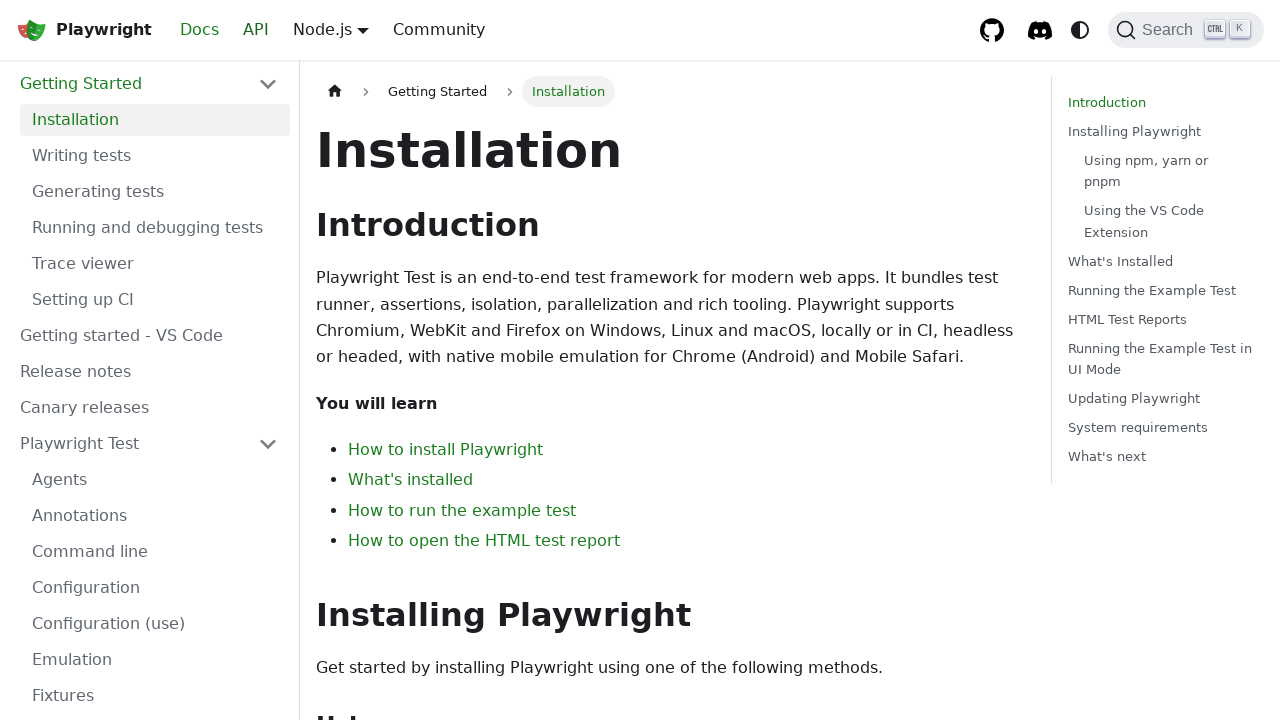

Verified that docs sidebar contains 'Getting Started' text
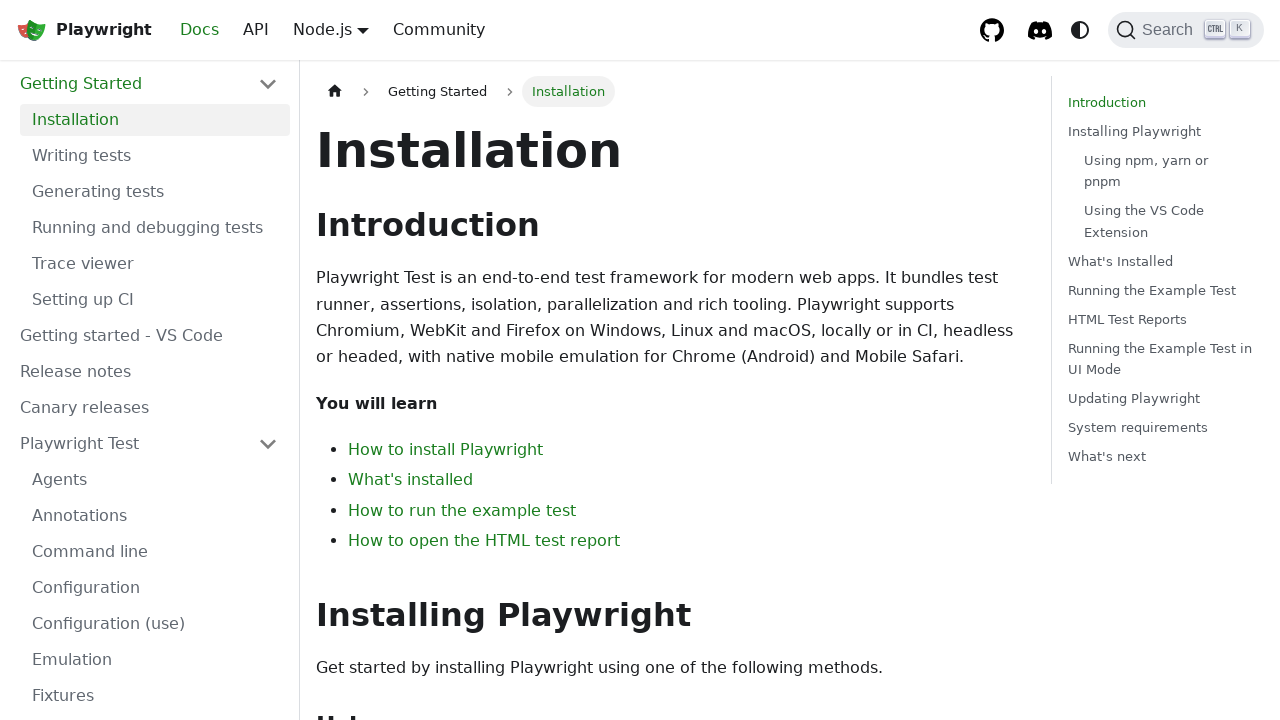

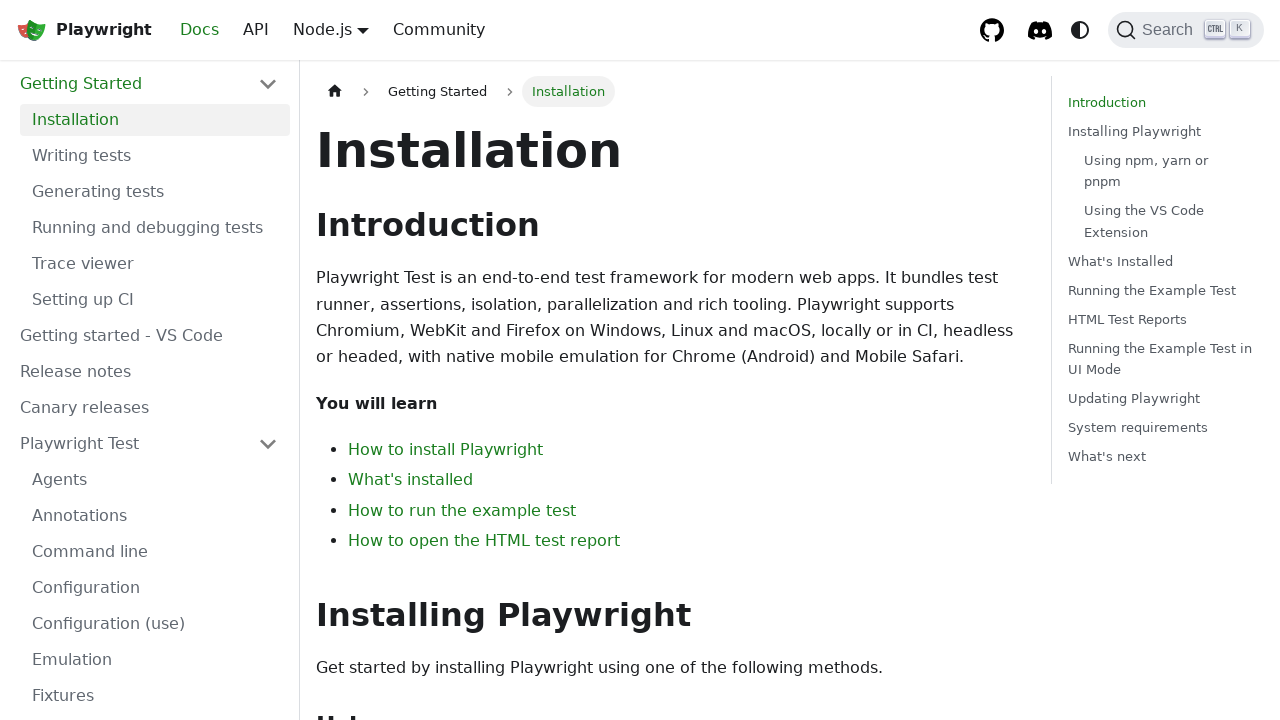